Opens multiple browser pages/tabs and navigates to different websites (a portfolio site and demoblaze.com) to demonstrate handling multiple pages in the same browser context.

Starting URL: https://mdzaidsiddique.github.io/

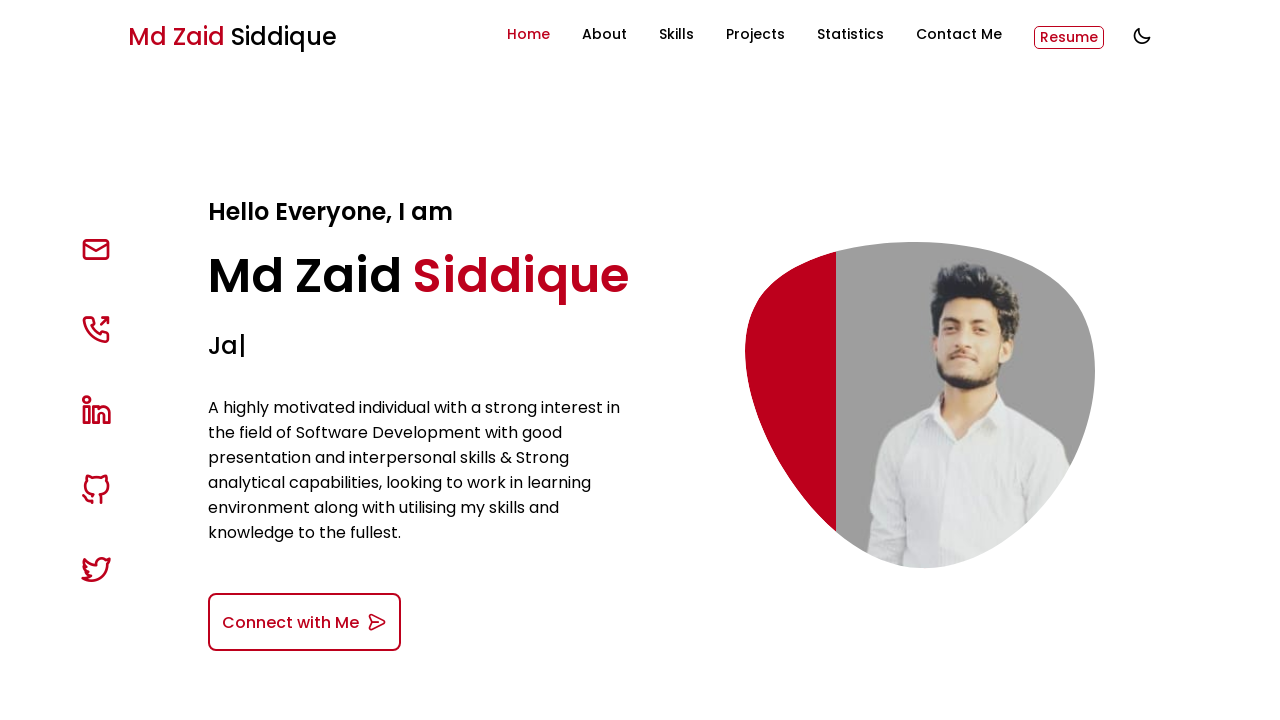

Navigated to demoblaze.com
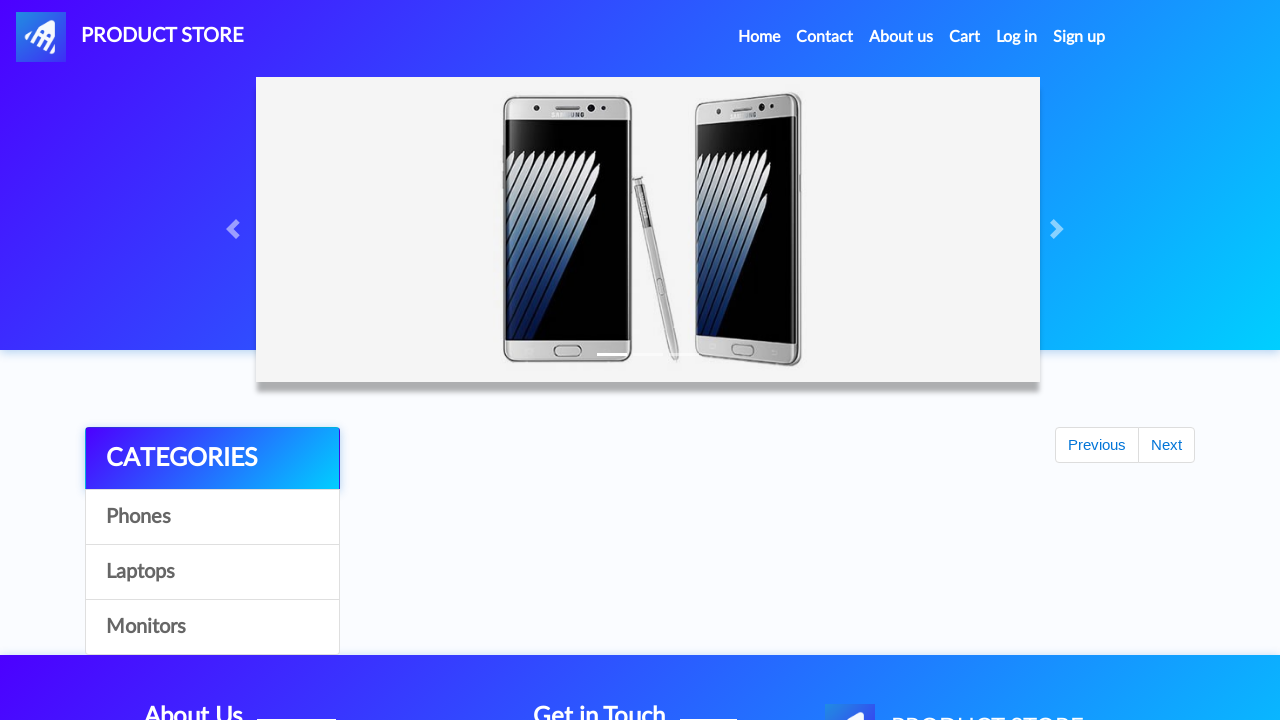

Demoblaze page loaded (domcontentloaded)
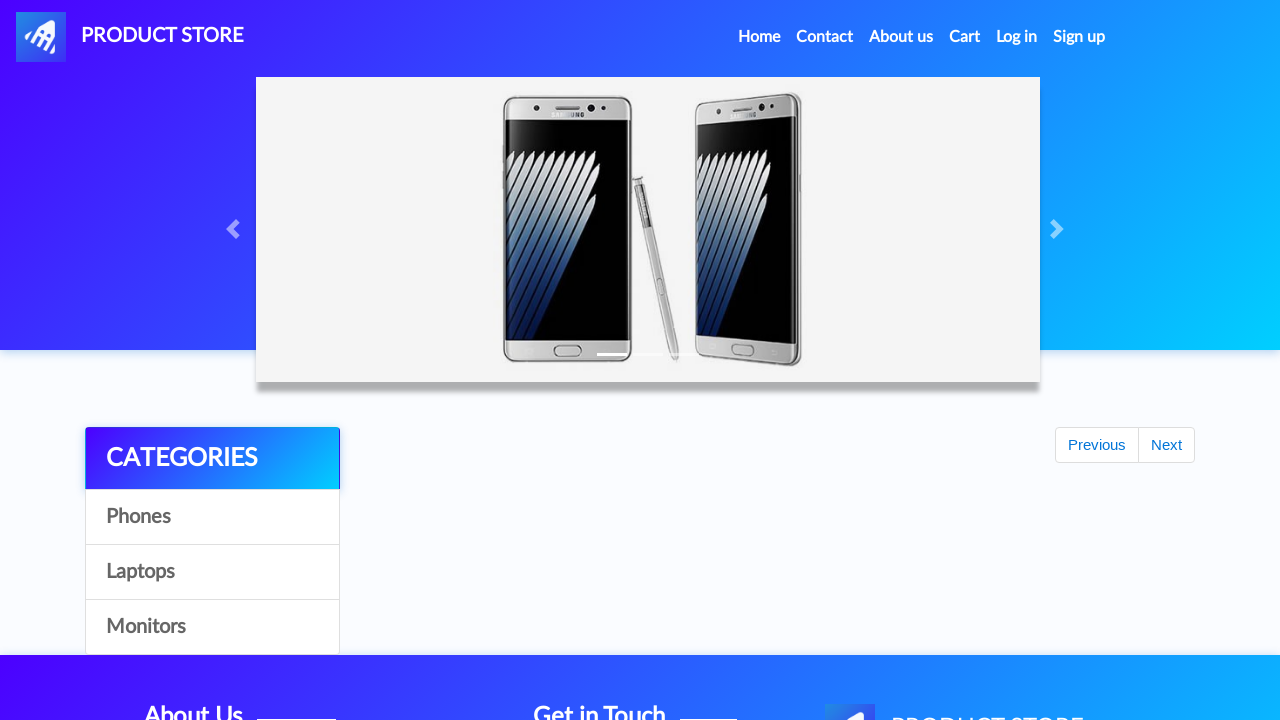

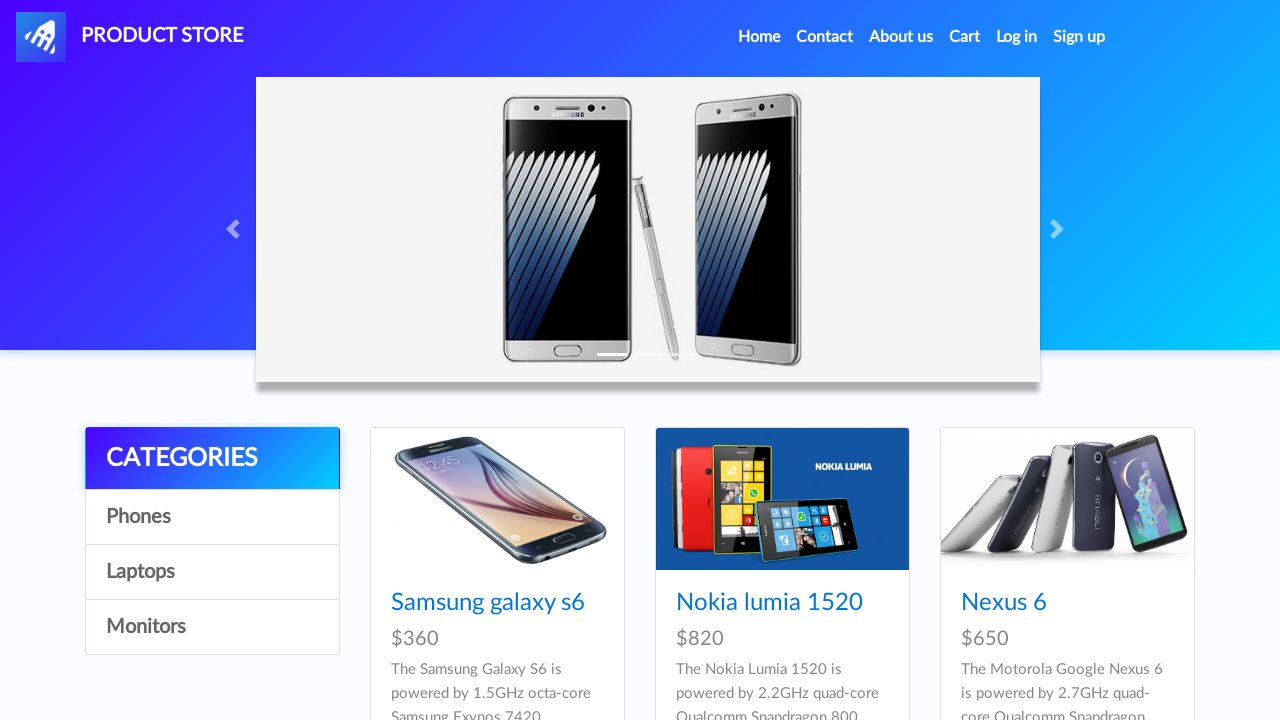